Tests that entered text is trimmed when editing a todo item

Starting URL: https://demo.playwright.dev/todomvc

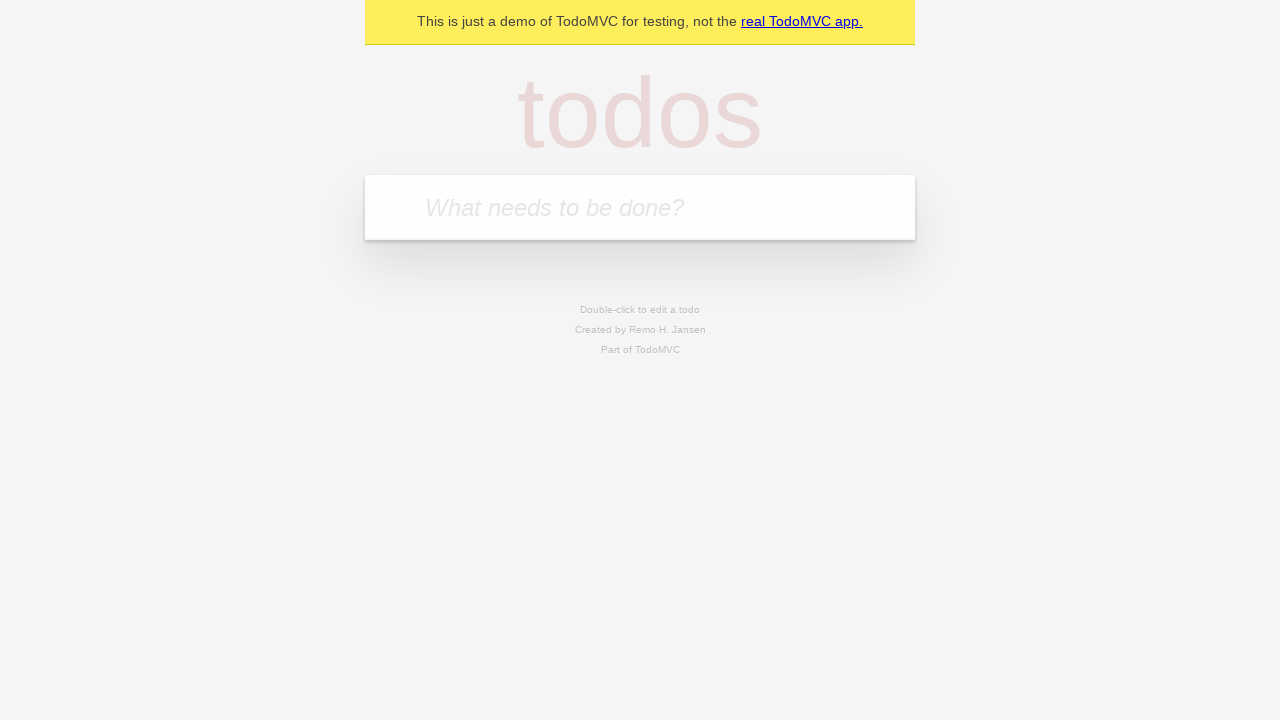

Filled todo input with 'buy some cheese' on internal:attr=[placeholder="What needs to be done?"i]
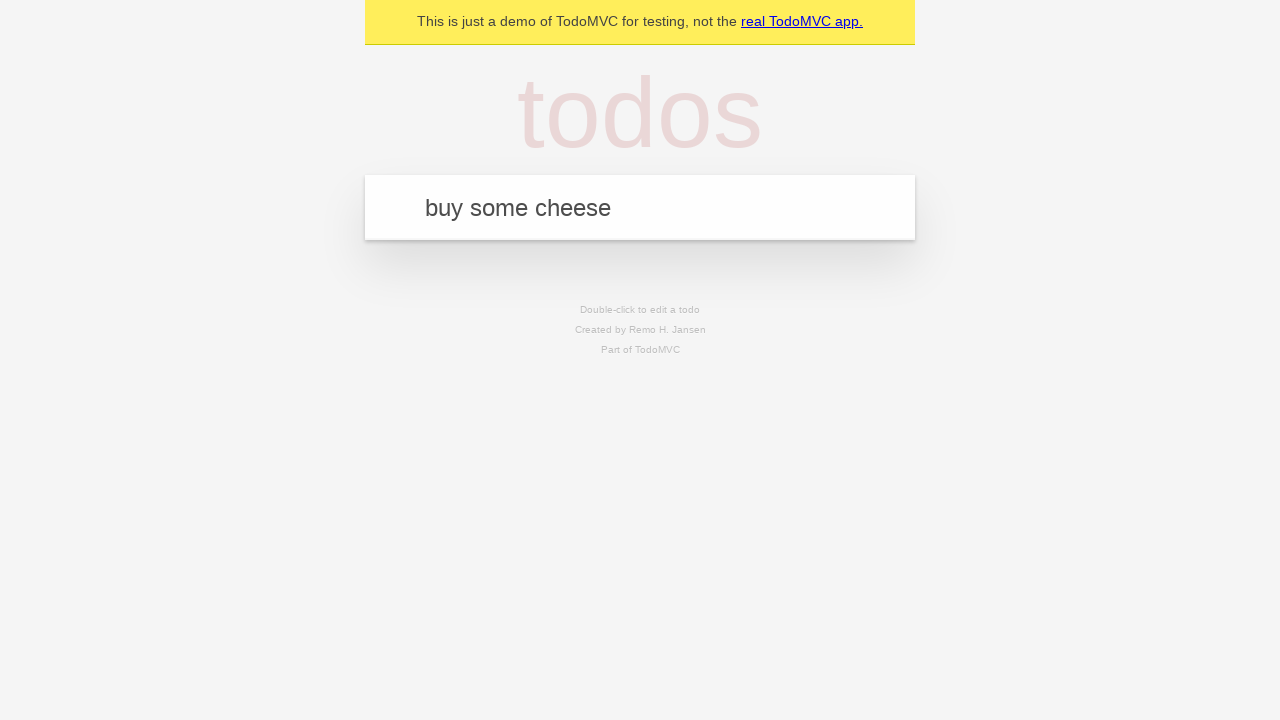

Pressed Enter to create todo 'buy some cheese' on internal:attr=[placeholder="What needs to be done?"i]
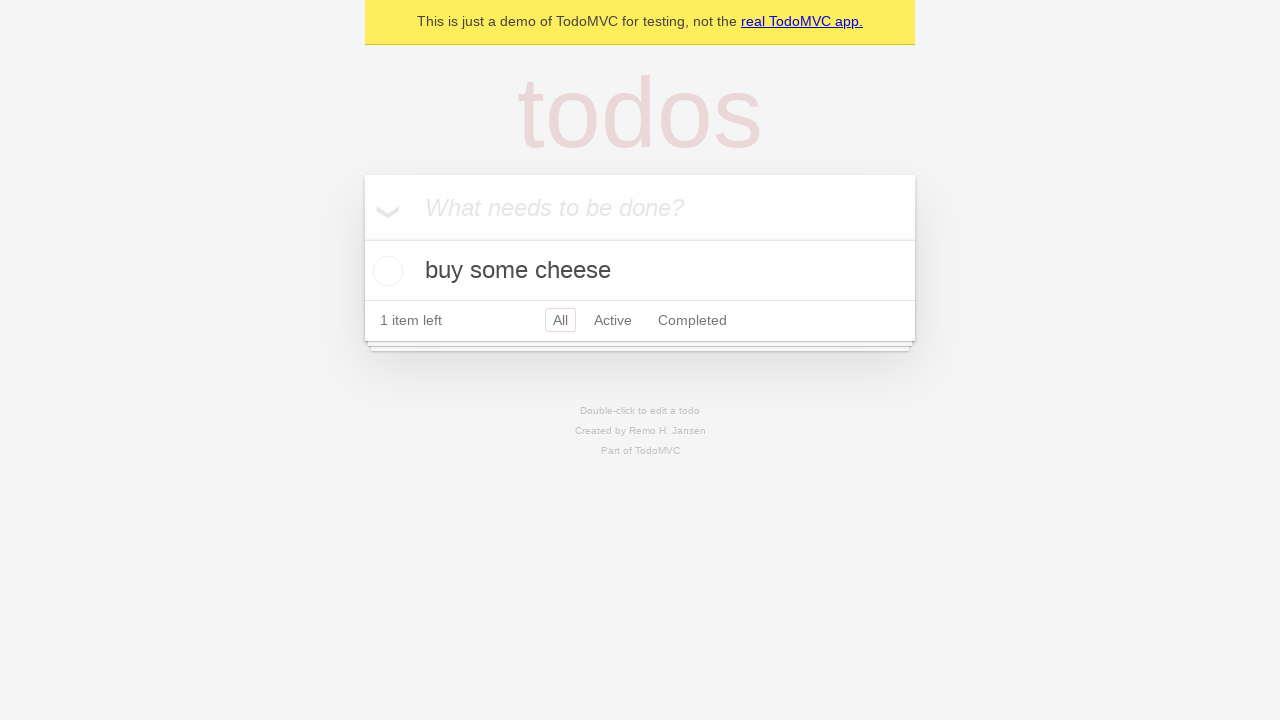

Filled todo input with 'feed the cat' on internal:attr=[placeholder="What needs to be done?"i]
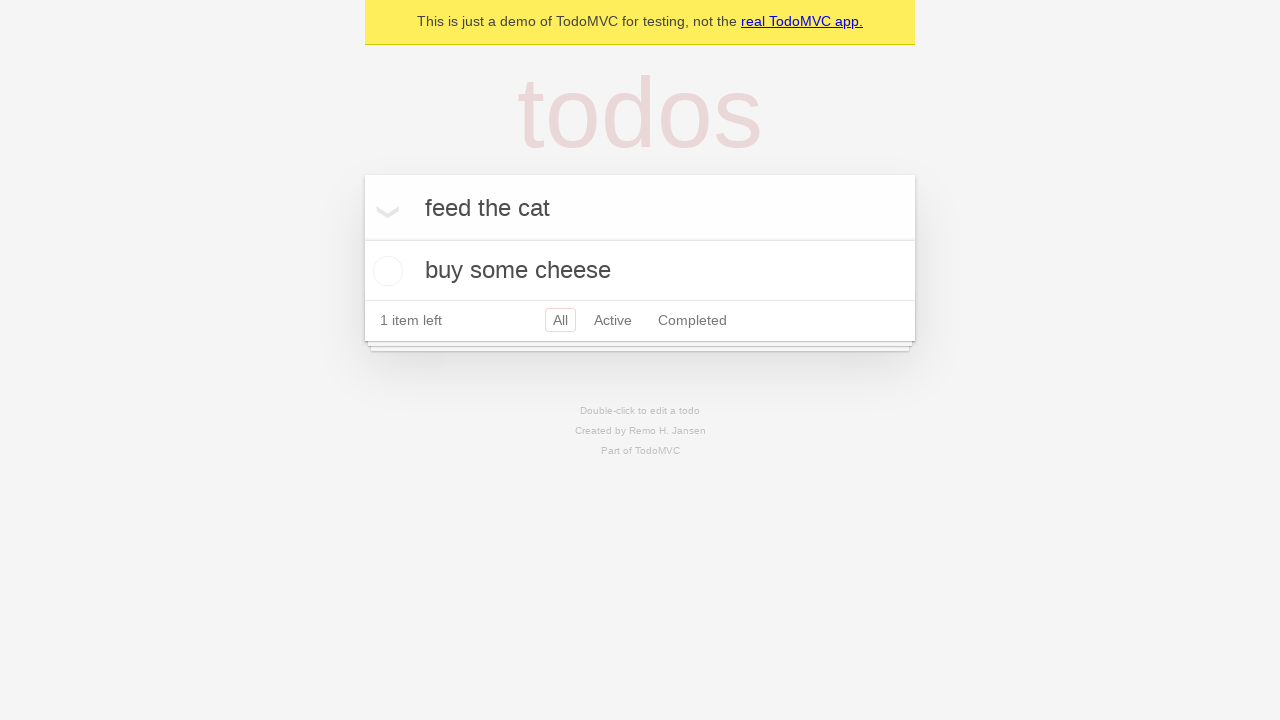

Pressed Enter to create todo 'feed the cat' on internal:attr=[placeholder="What needs to be done?"i]
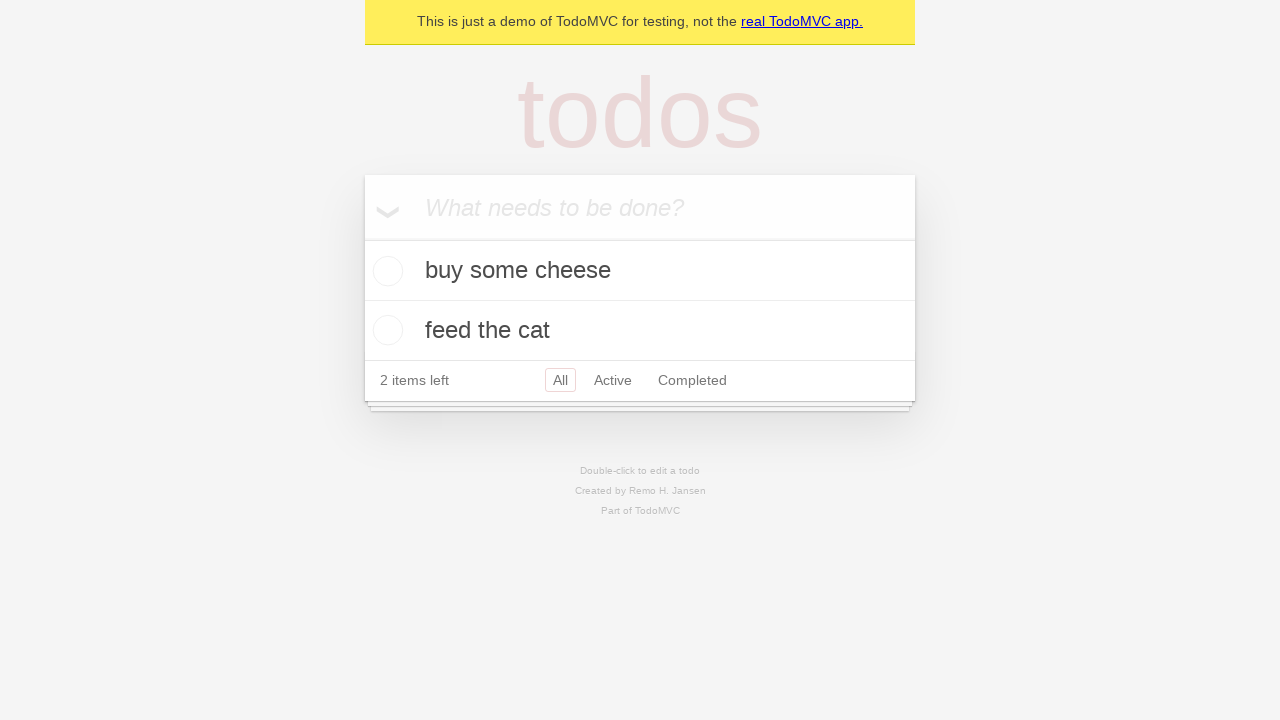

Filled todo input with 'book a doctors appointment' on internal:attr=[placeholder="What needs to be done?"i]
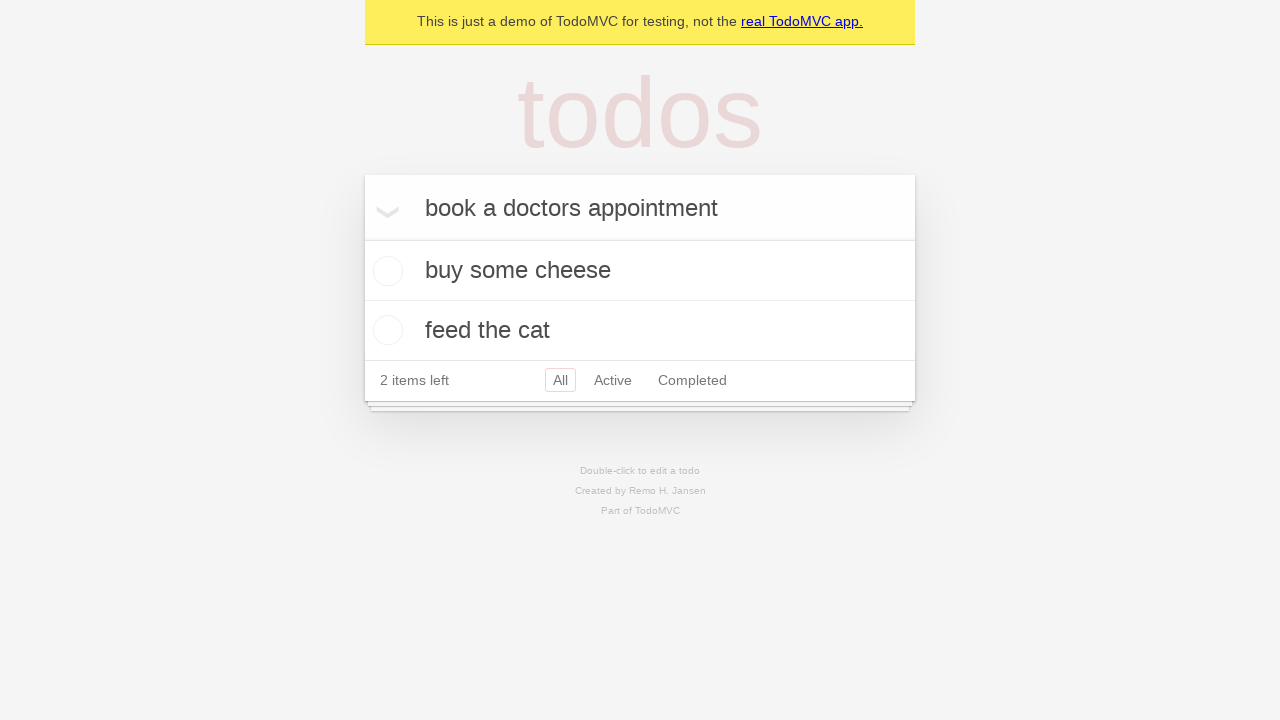

Pressed Enter to create todo 'book a doctors appointment' on internal:attr=[placeholder="What needs to be done?"i]
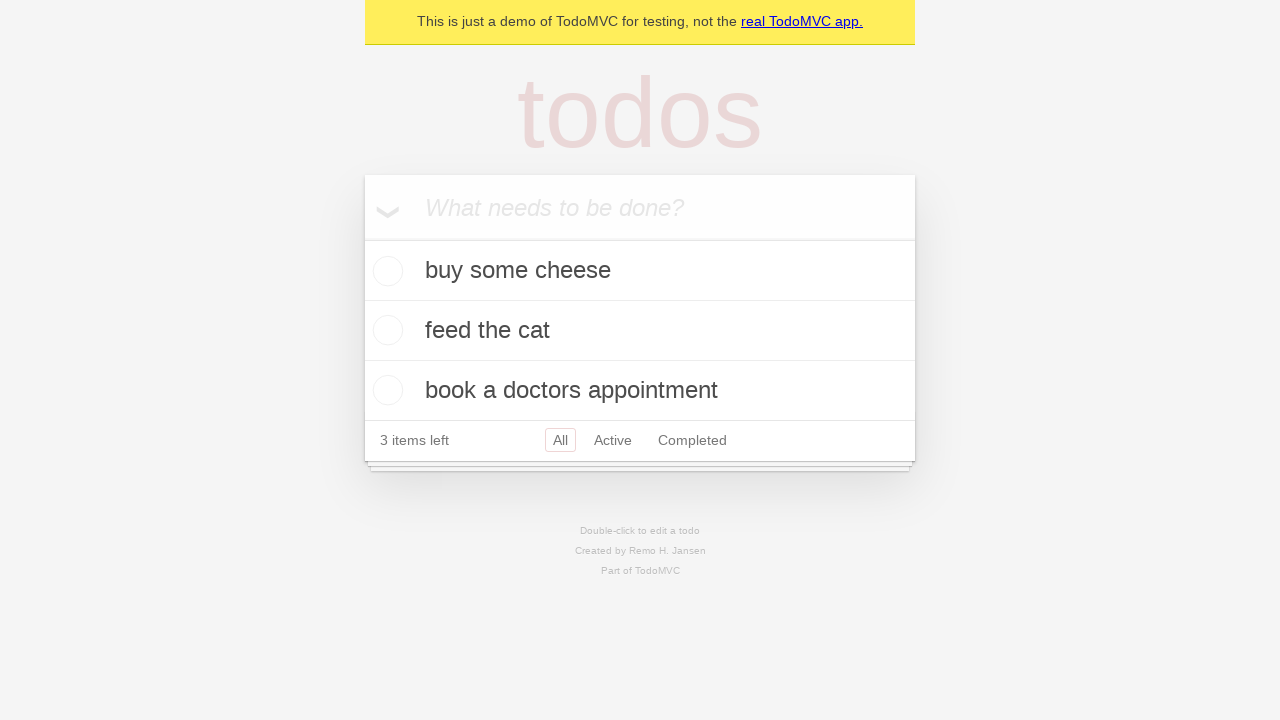

Located all todo items
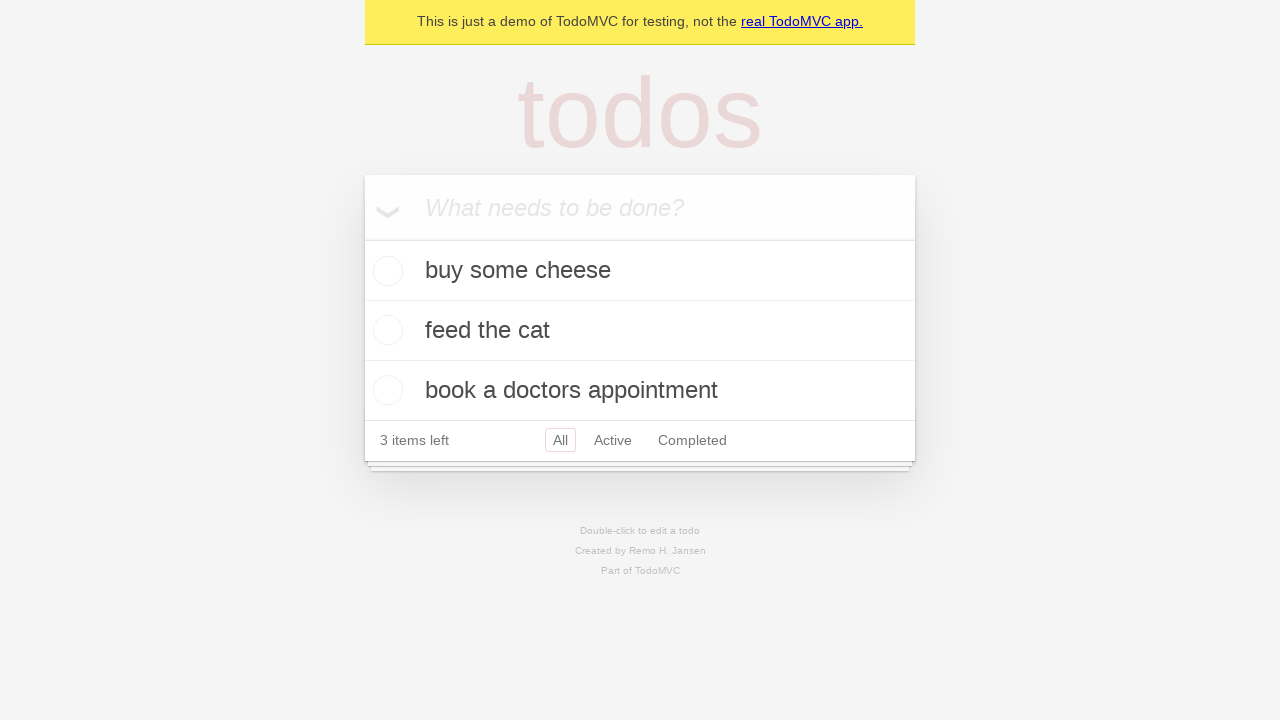

Double-clicked second todo item to enter edit mode at (640, 331) on internal:testid=[data-testid="todo-item"s] >> nth=1
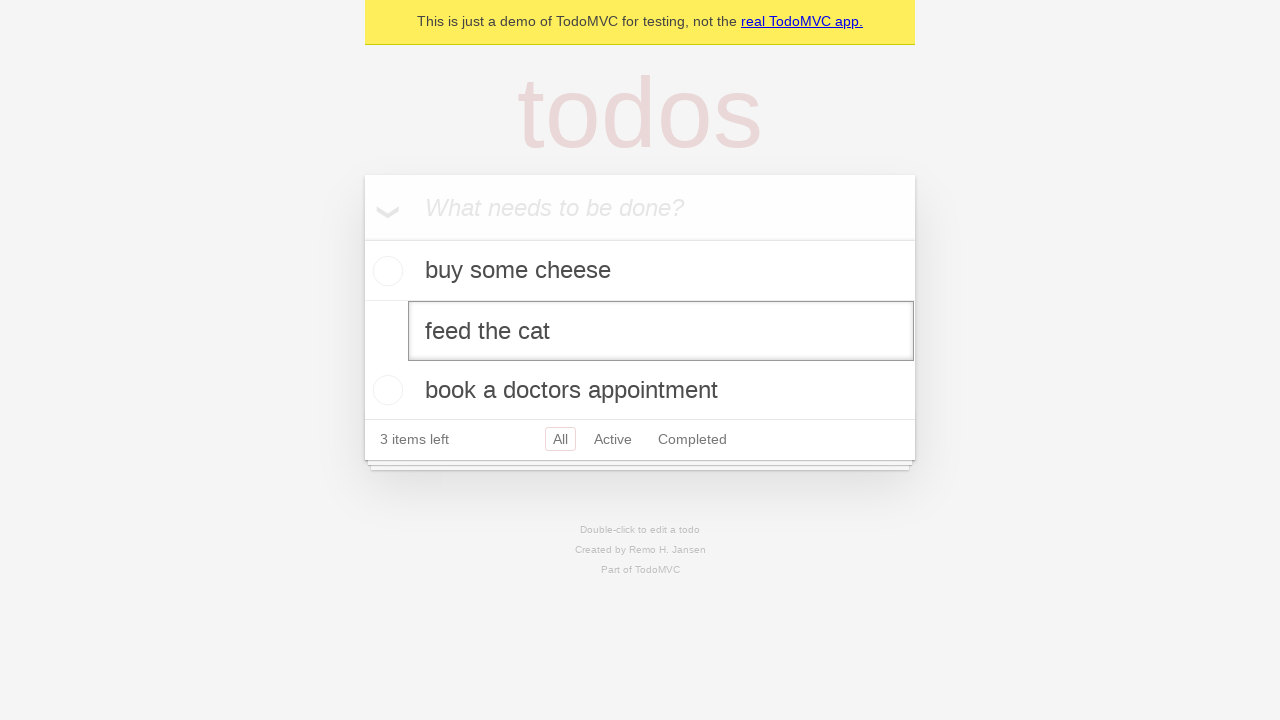

Filled edit field with text containing leading and trailing whitespace on internal:testid=[data-testid="todo-item"s] >> nth=1 >> internal:role=textbox[nam
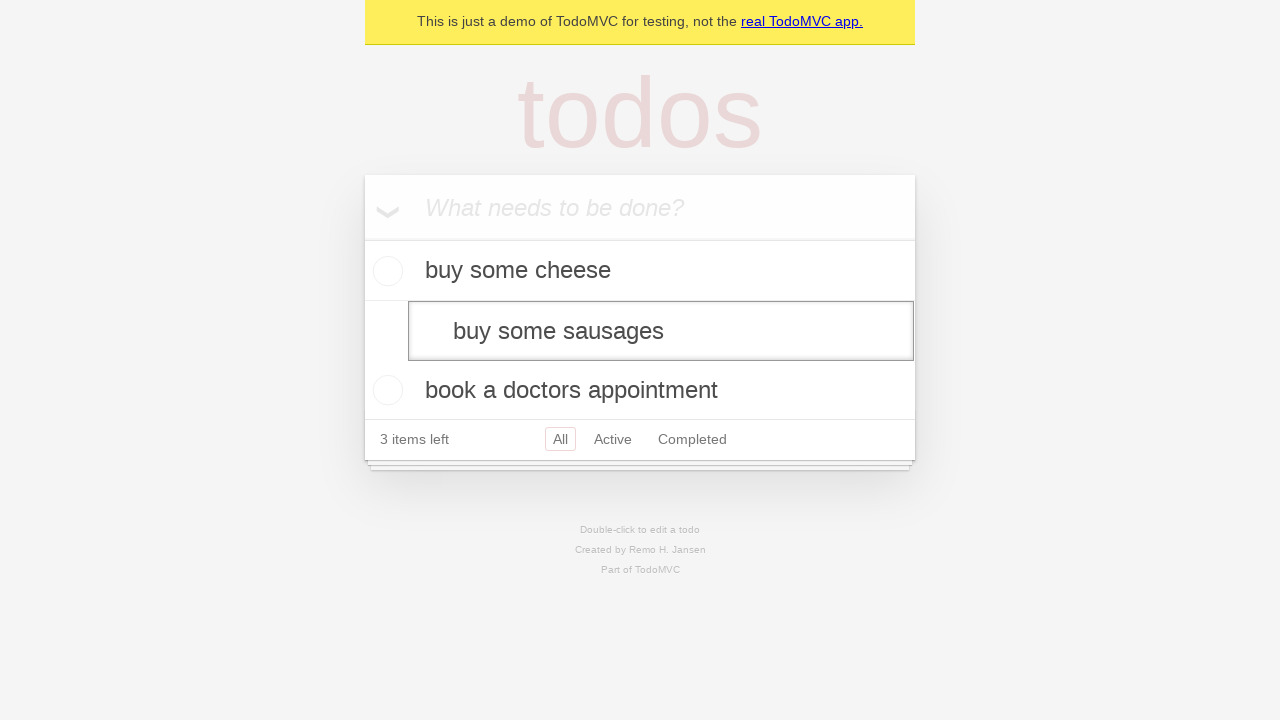

Pressed Enter to save edited todo with whitespace on internal:testid=[data-testid="todo-item"s] >> nth=1 >> internal:role=textbox[nam
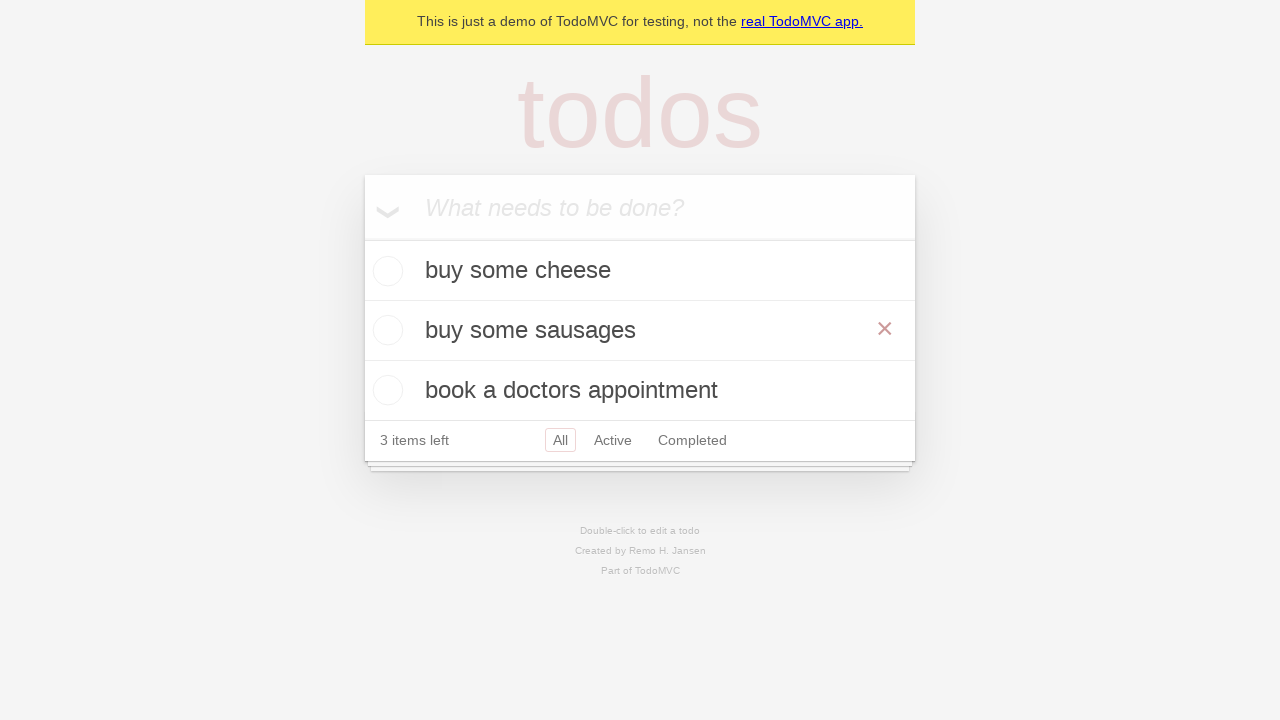

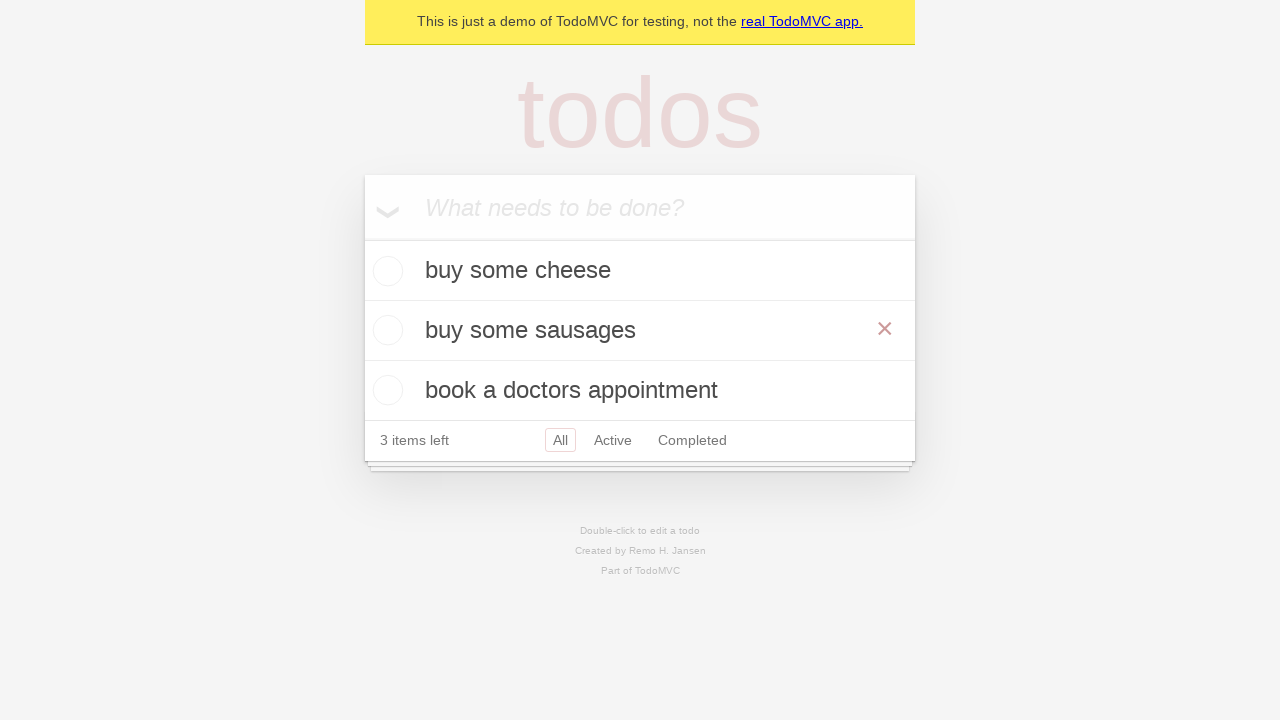